Clicks on a link with text "Visit W3Schools.com!" to navigate to that site

Starting URL: https://testeroprogramowania.github.io/selenium/basics.html

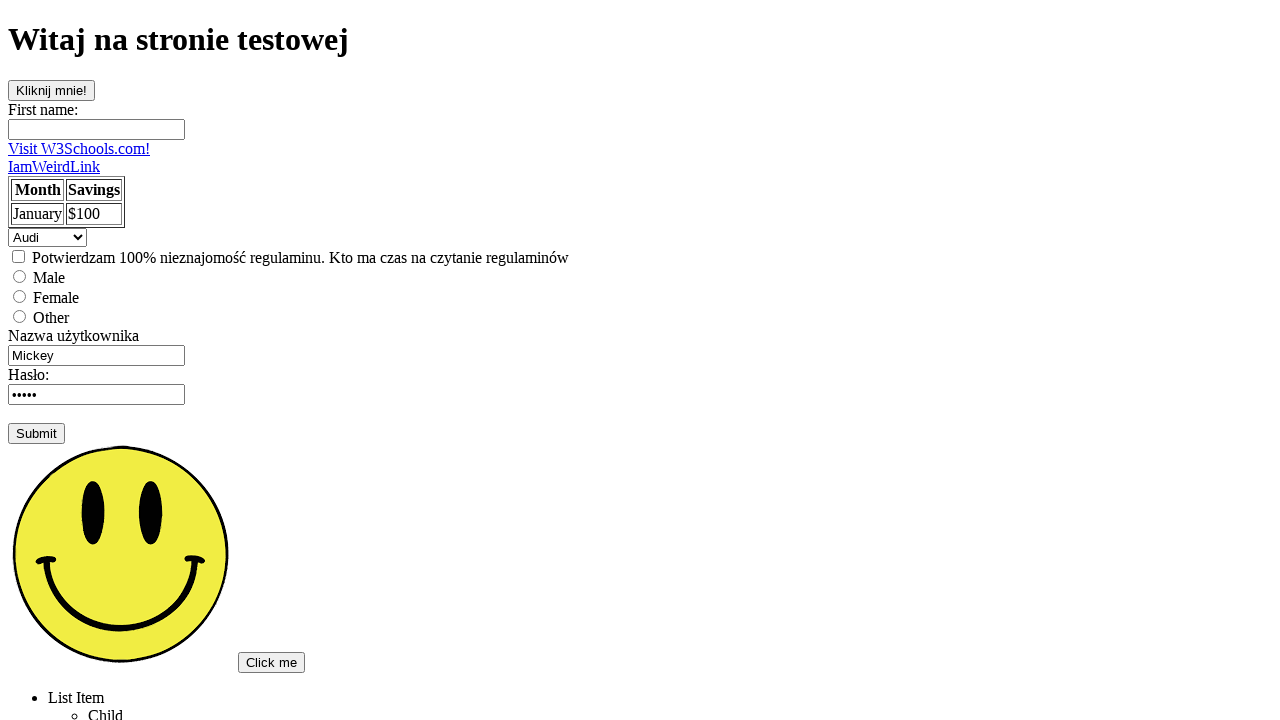

Navigated to starting URL https://testeroprogramowania.github.io/selenium/basics.html
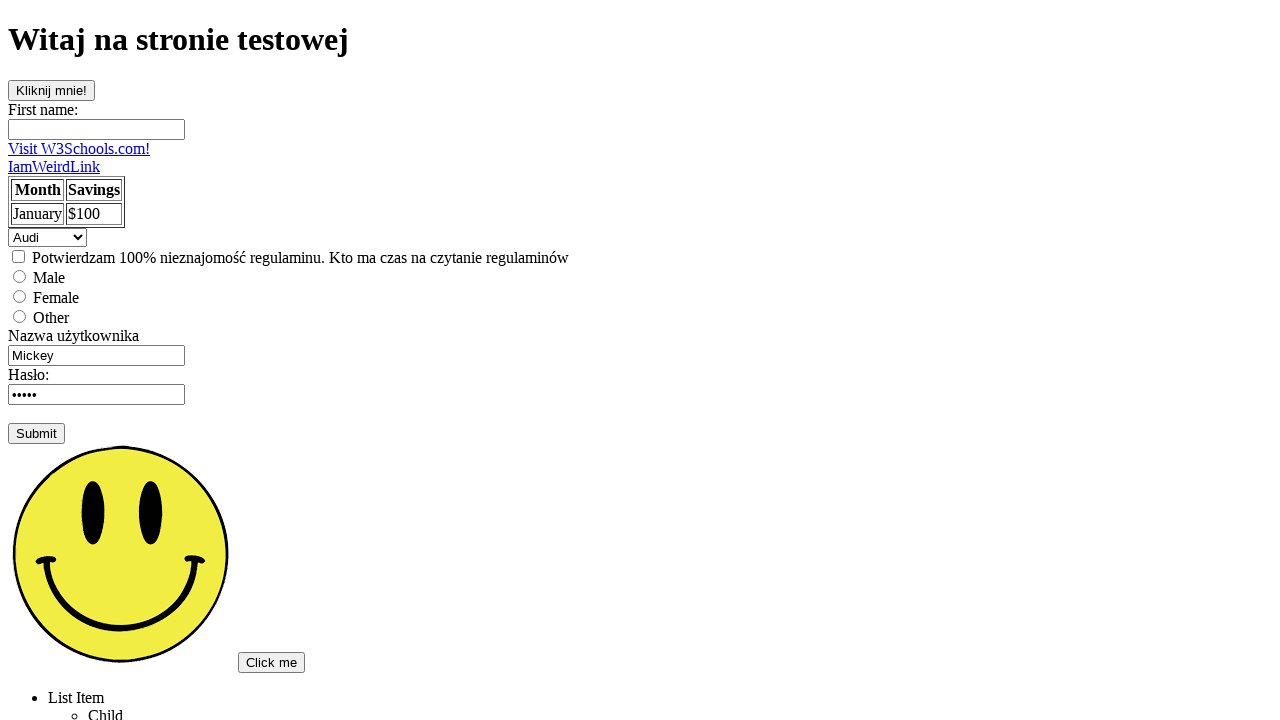

Clicked on link with text 'Visit W3Schools.com!' to navigate to W3Schools site at (79, 148) on text=Visit W3Schools.com!
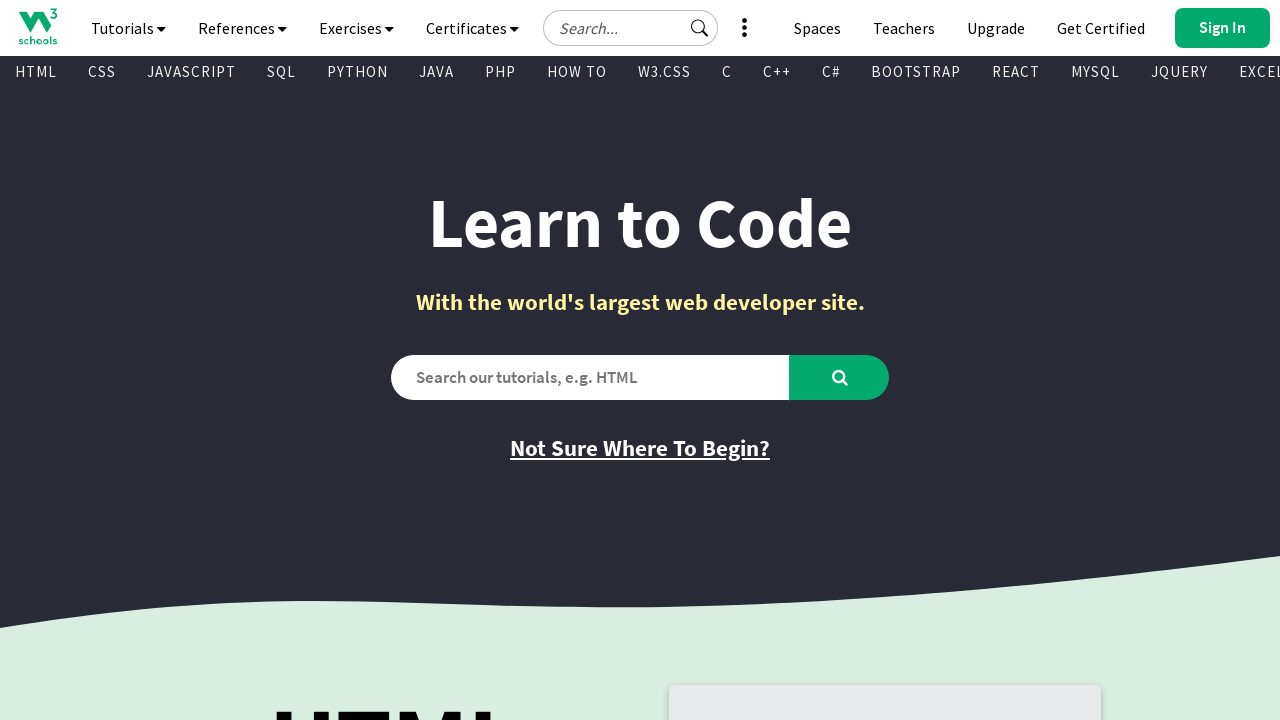

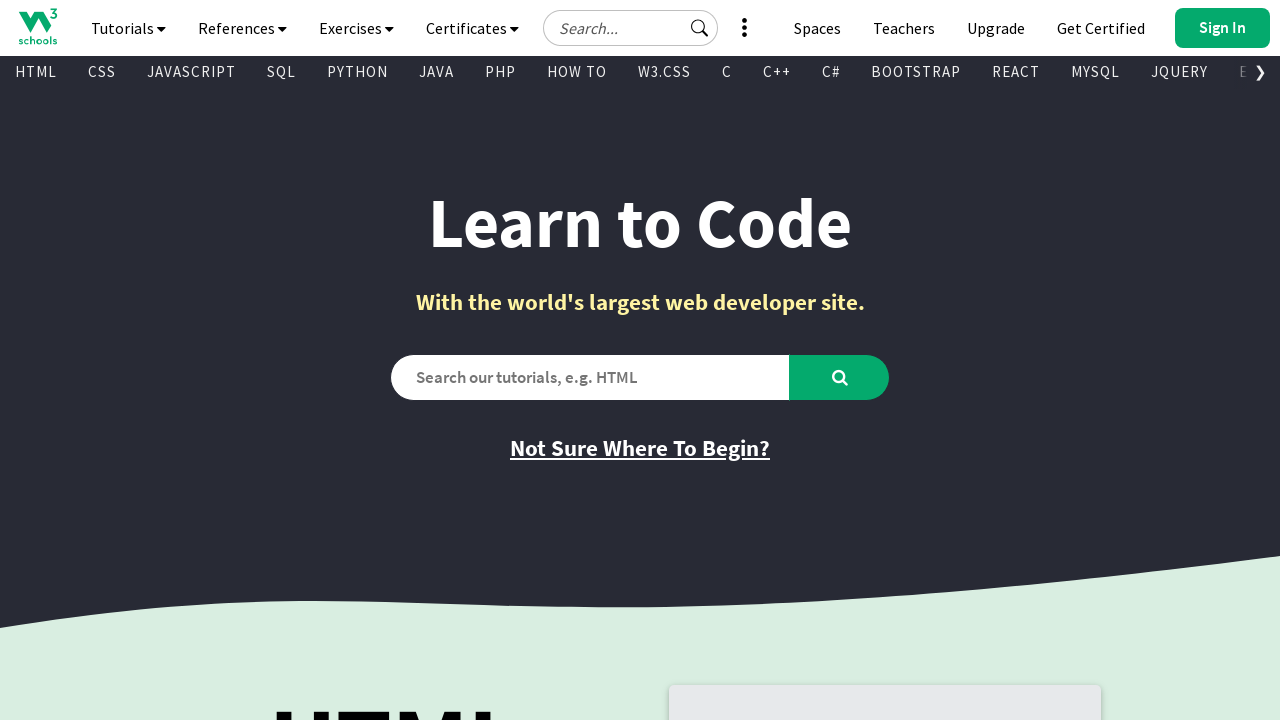